Tests a demo contact form by filling in name, email, phone number, and message fields, then submitting the form and verifying success message

Starting URL: https://qavalidation.com/demo-form/?contact-form-hash=875a4285a37d67e2416c29f39cb2425c0d8d255c

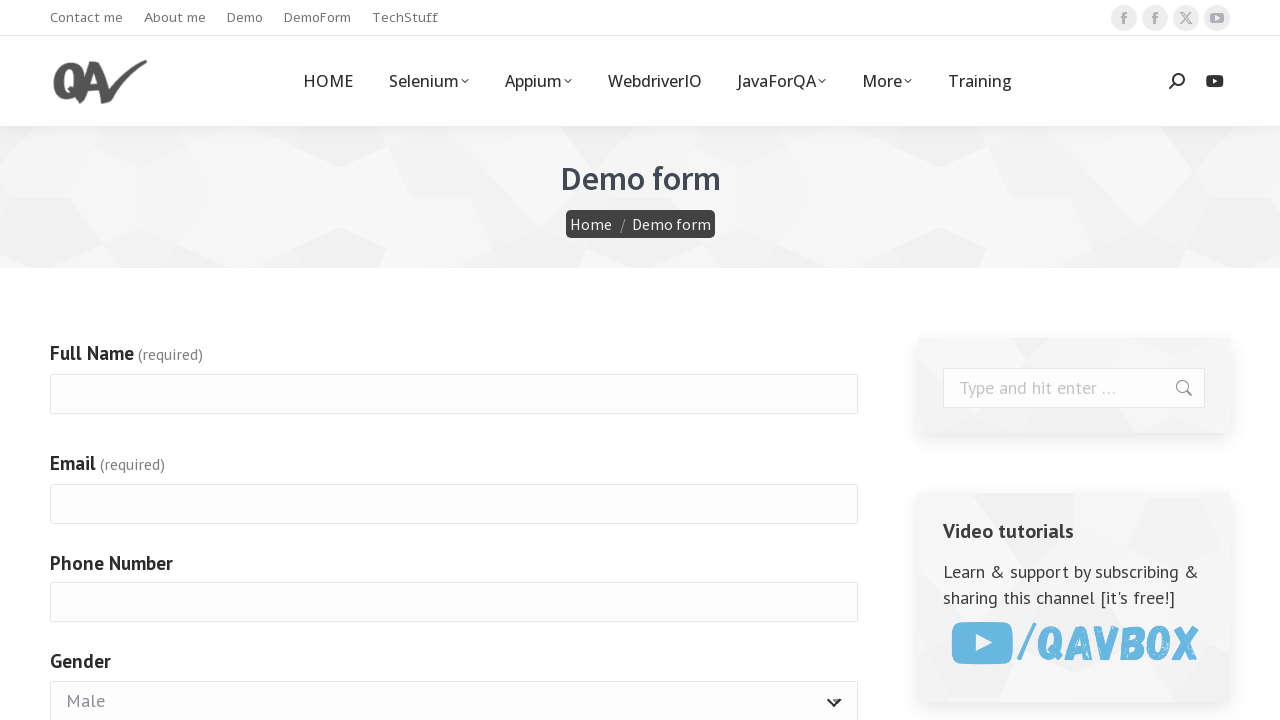

Filled in full name field with 'John Doe' on input[name='g4072-fullname']
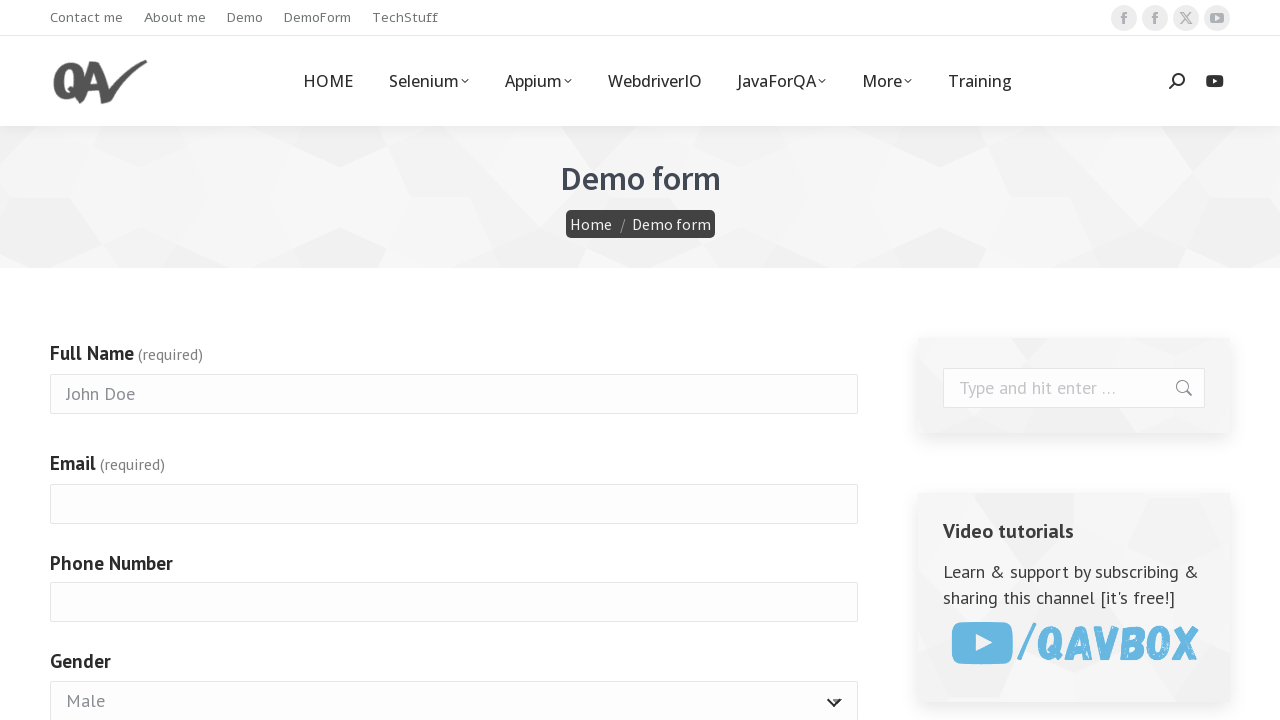

Filled in email field with 'john.doe@example.com' on input[name='g4072-email']
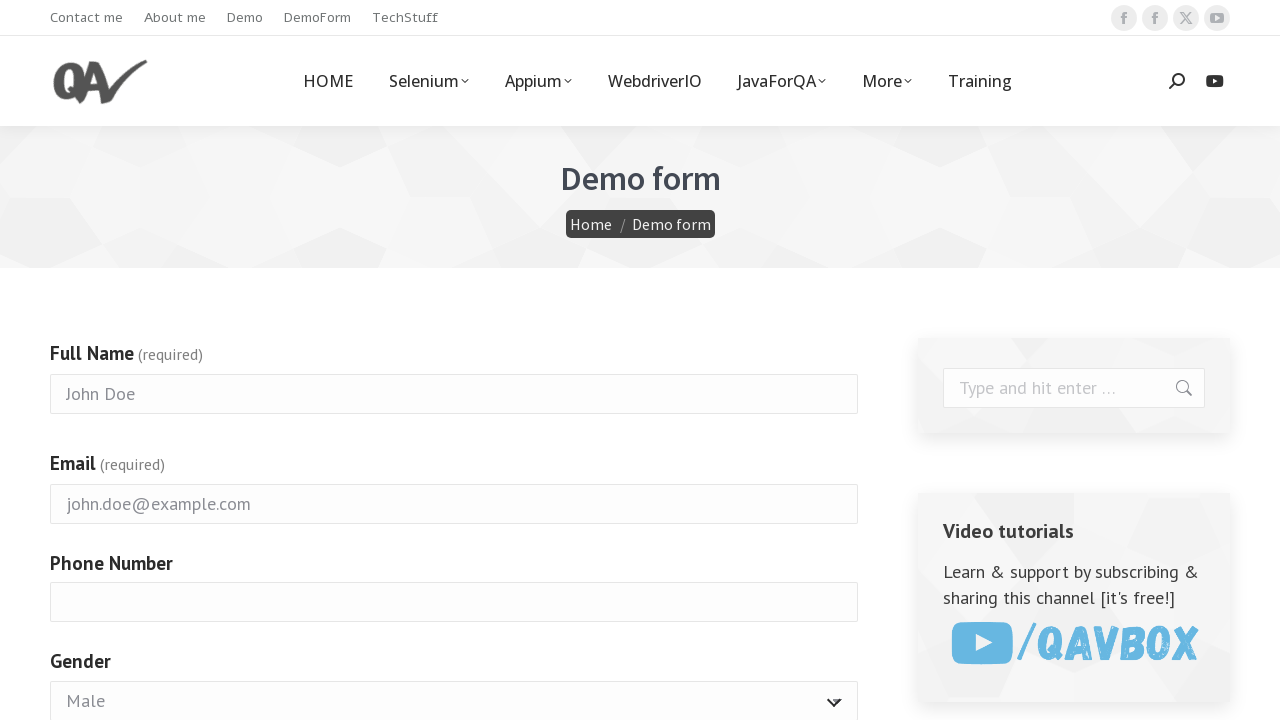

Filled in phone number field with '3214567890' on input[name='g4072-phonenumber']
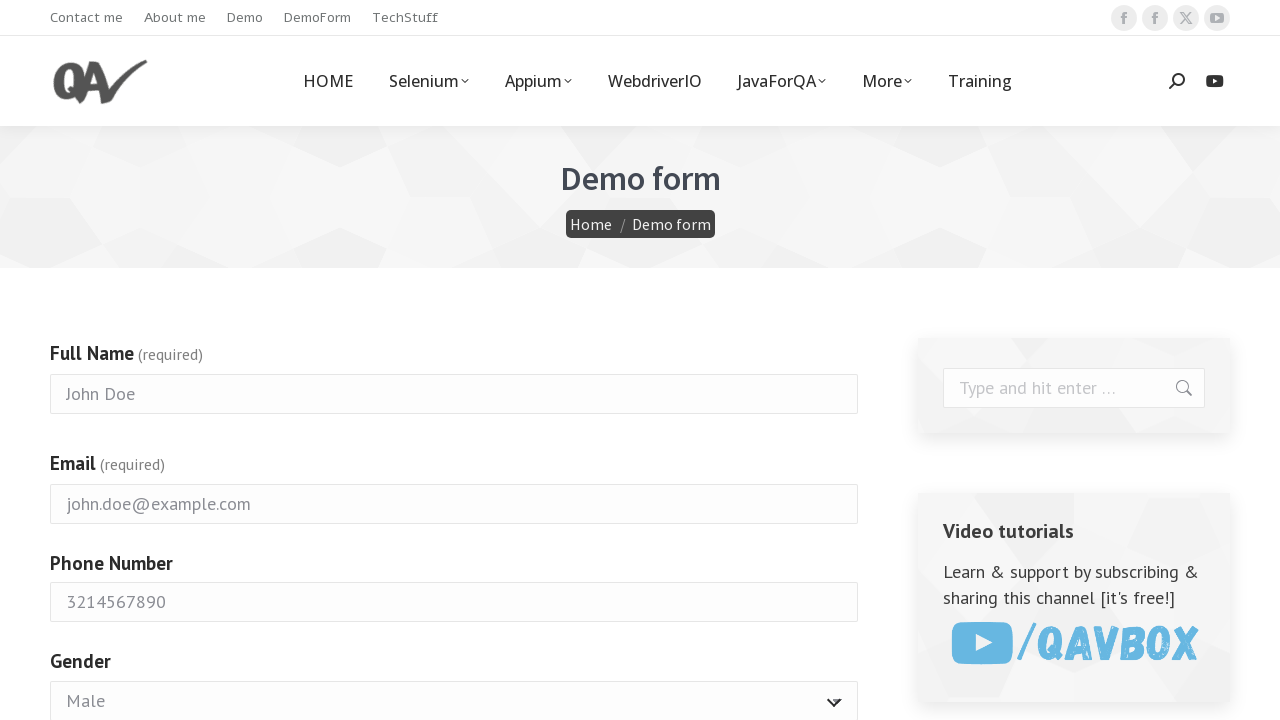

Filled in message field with 'This is a test message.' on textarea[name='g4072-otherdetails']
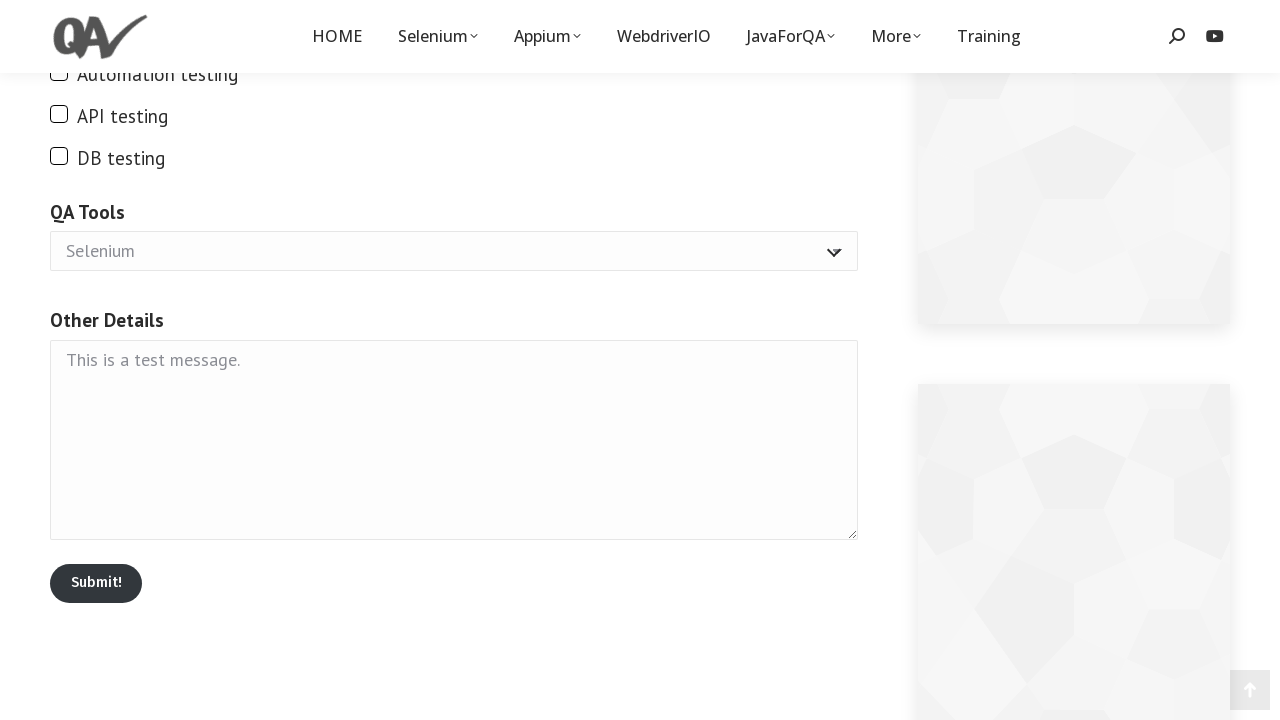

Clicked submit button to submit the contact form at (96, 583) on button[type='submit']
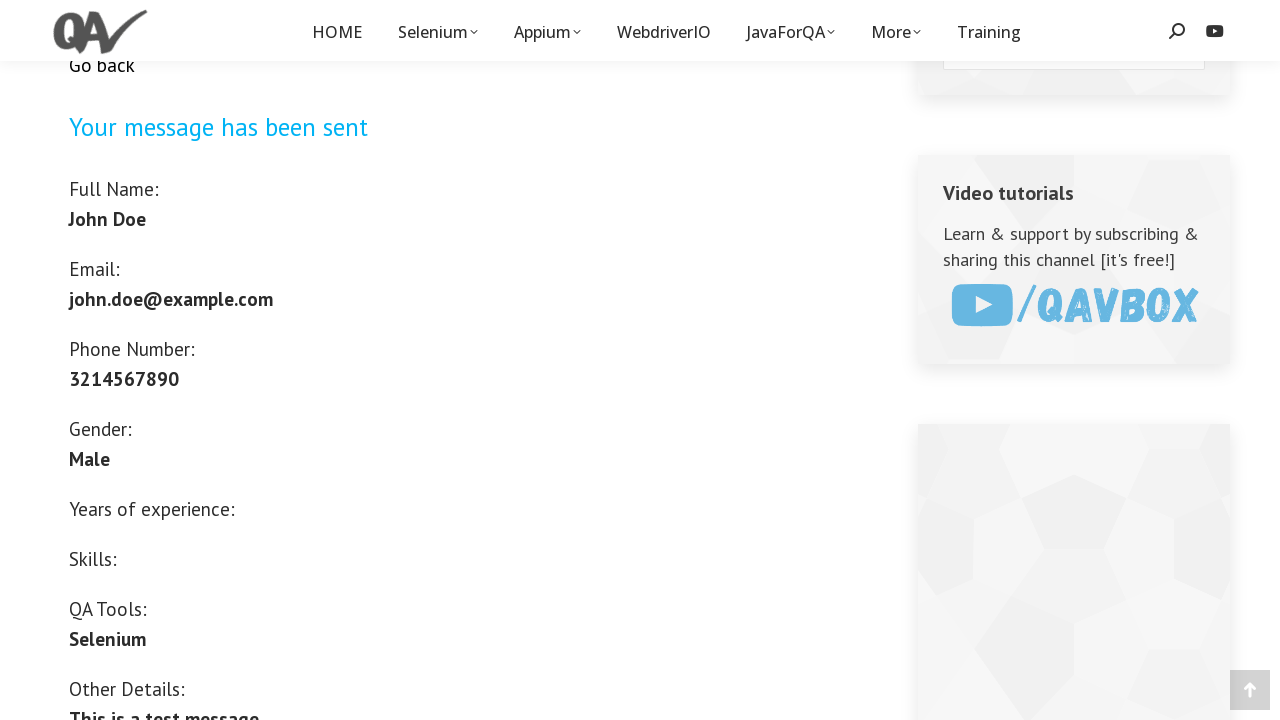

Success message header appeared, form submission verified
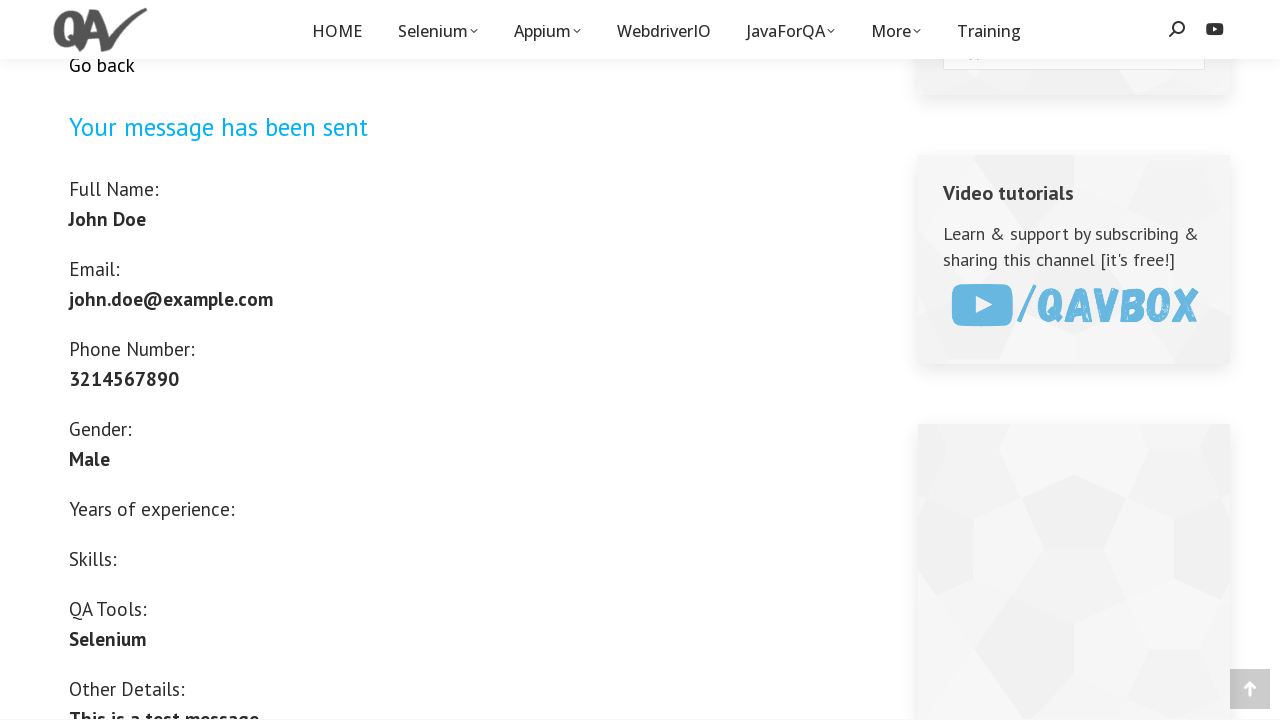

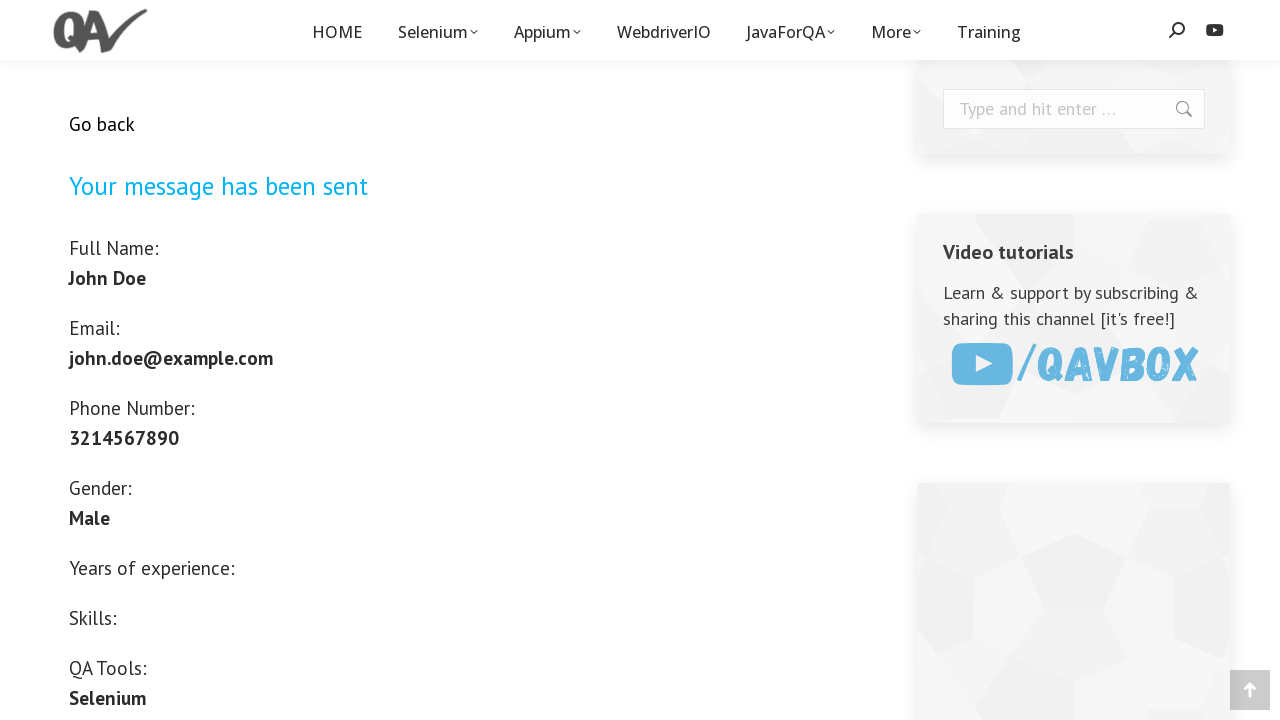